Tests dynamic dropdown selection by clicking on origin and destination airport dropdowns and selecting specific values (Dehradun and Jammu)

Starting URL: https://rahulshettyacademy.com/dropdownsPractise/

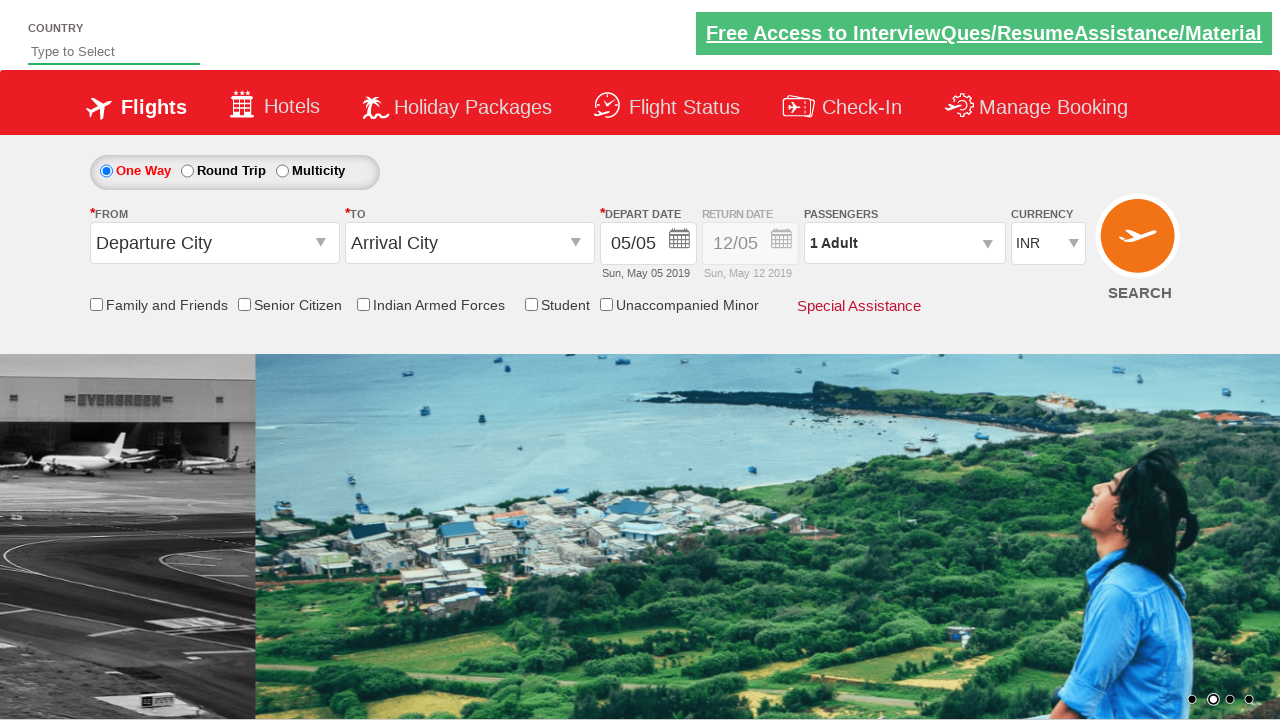

Clicked on origin station dropdown at (214, 243) on #ctl00_mainContent_ddl_originStation1_CTXT
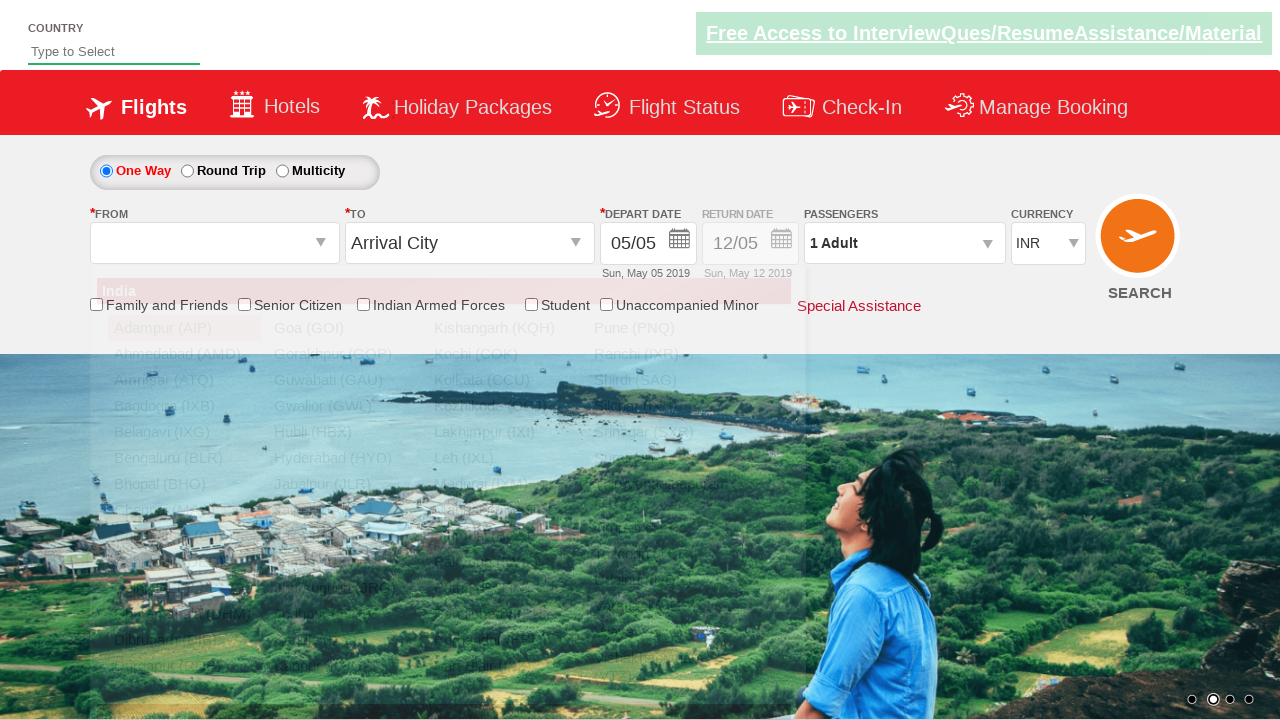

Selected Dehradun (DED) as origin airport at (184, 562) on a[value='DED']
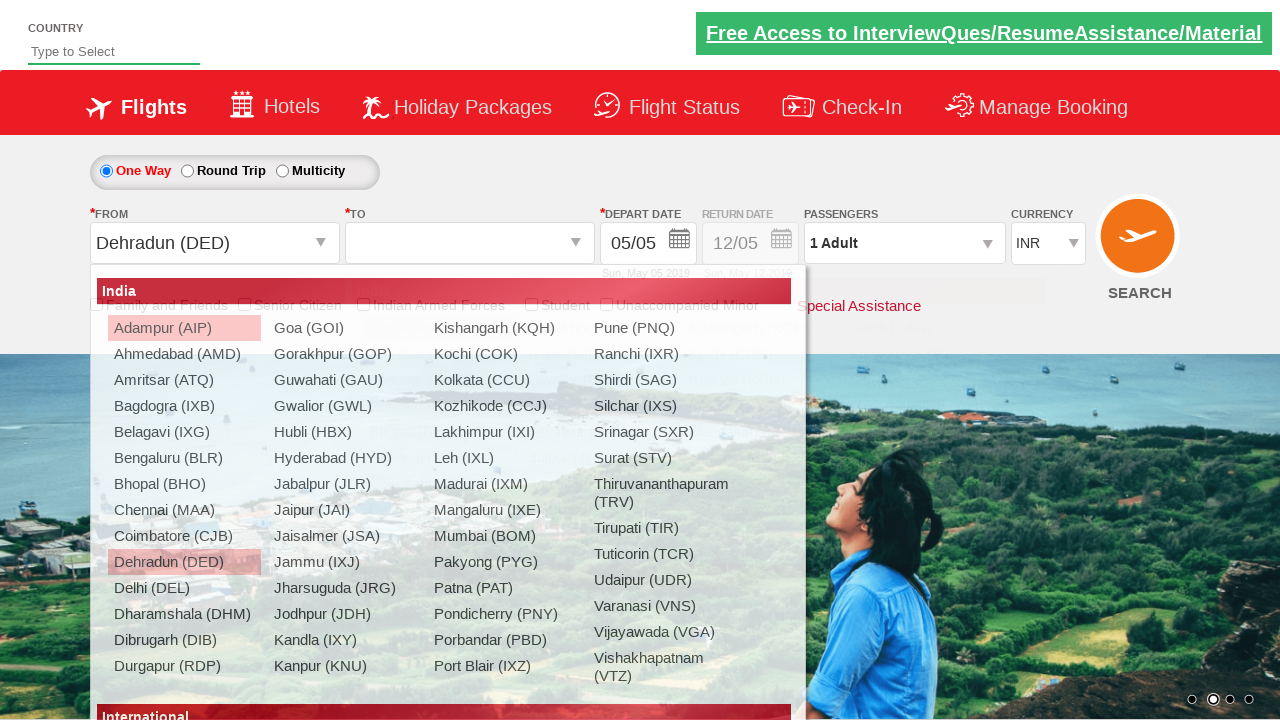

Waited for dropdown animation to complete
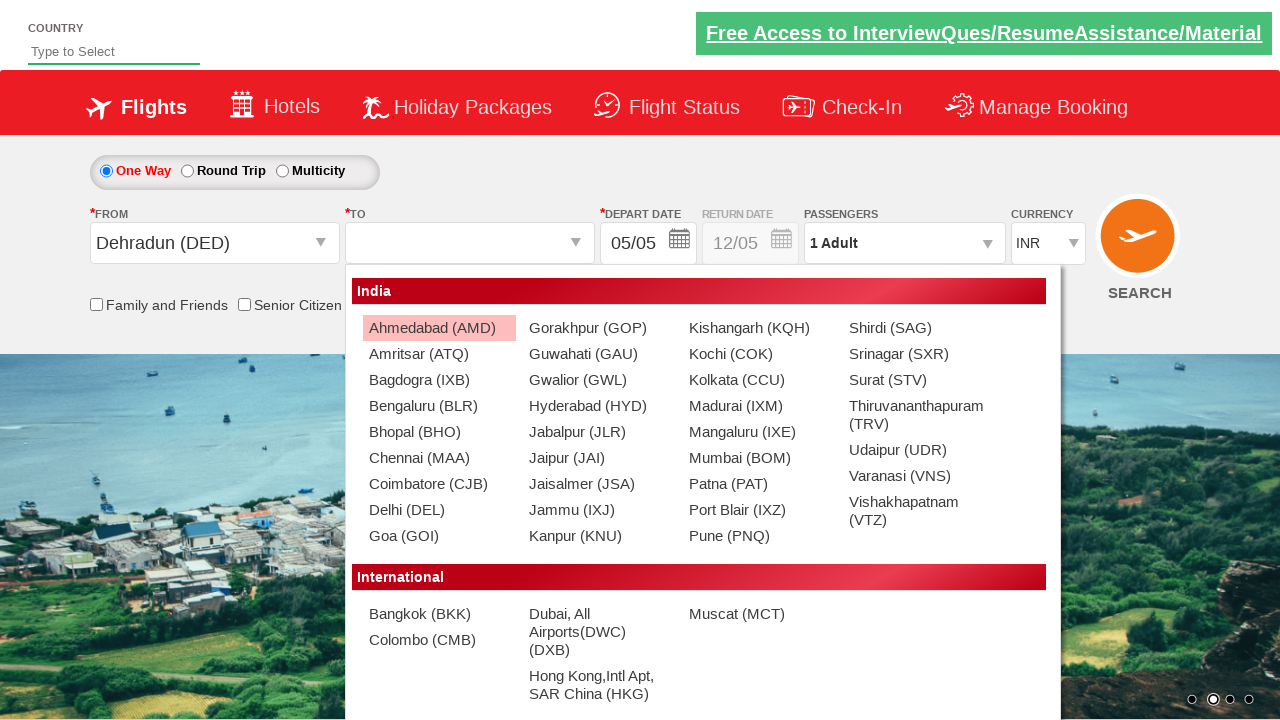

Selected Jammu (IXJ) as destination airport at (599, 510) on (//a[@value='IXJ'])[2]
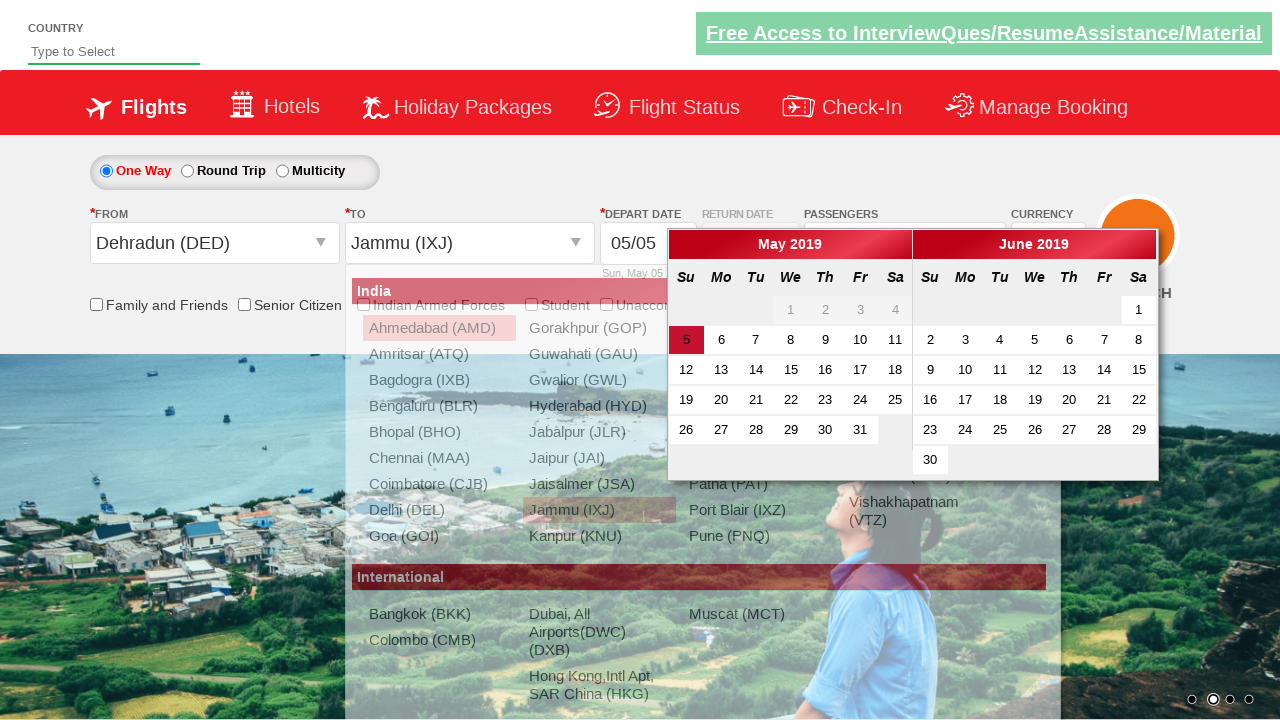

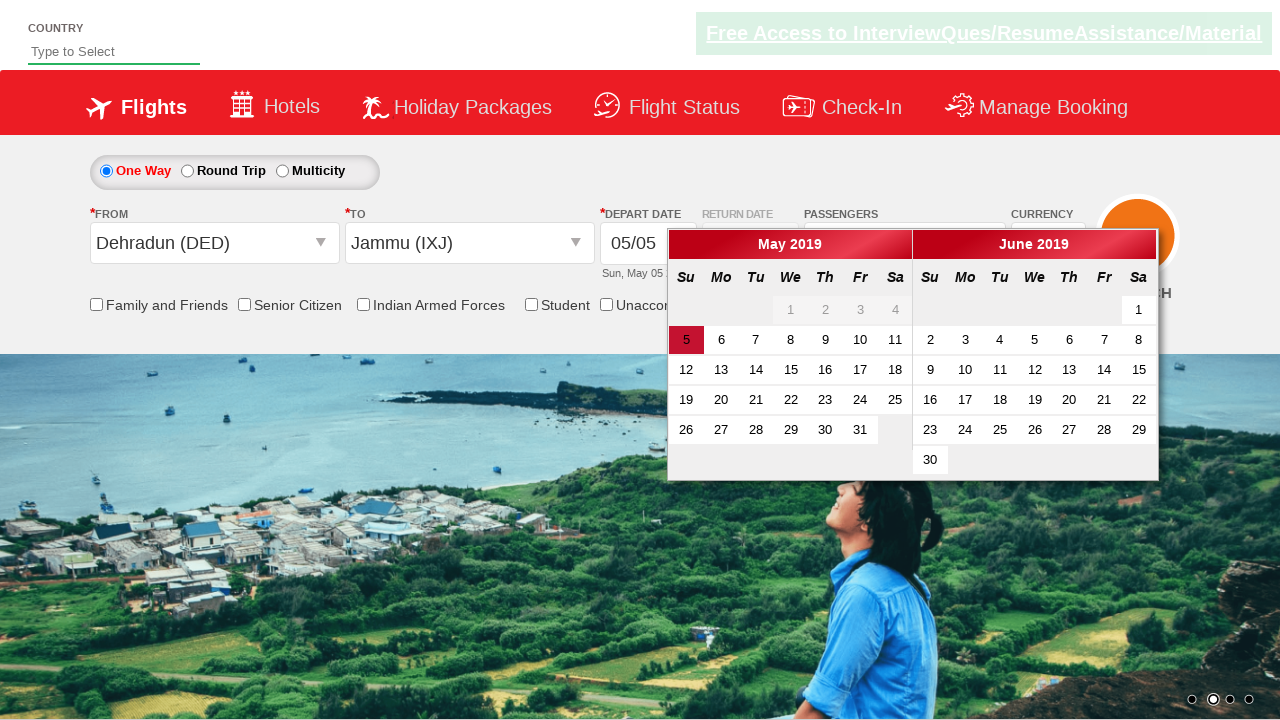